Tests timed alert on demoqa by clicking the timer button, waiting for the alert to appear after 5 seconds, and dismissing it.

Starting URL: https://demoqa.com/alerts

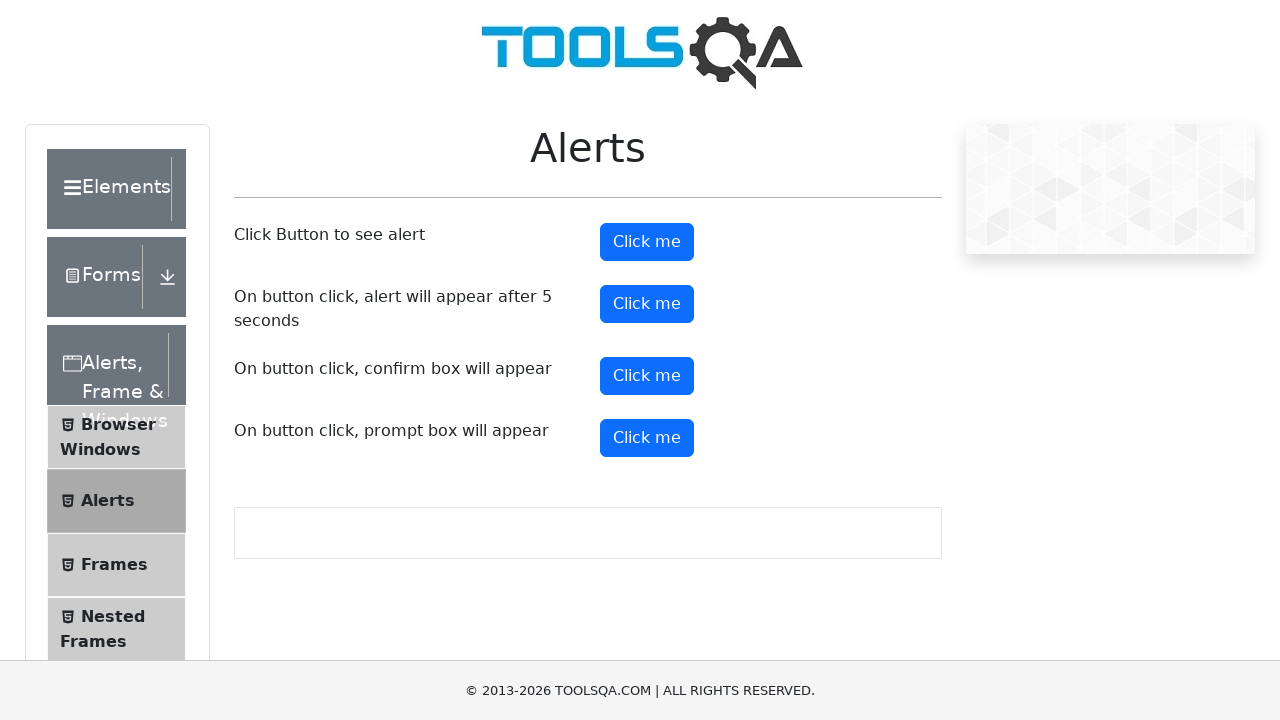

Set up dialog handler to automatically dismiss alerts
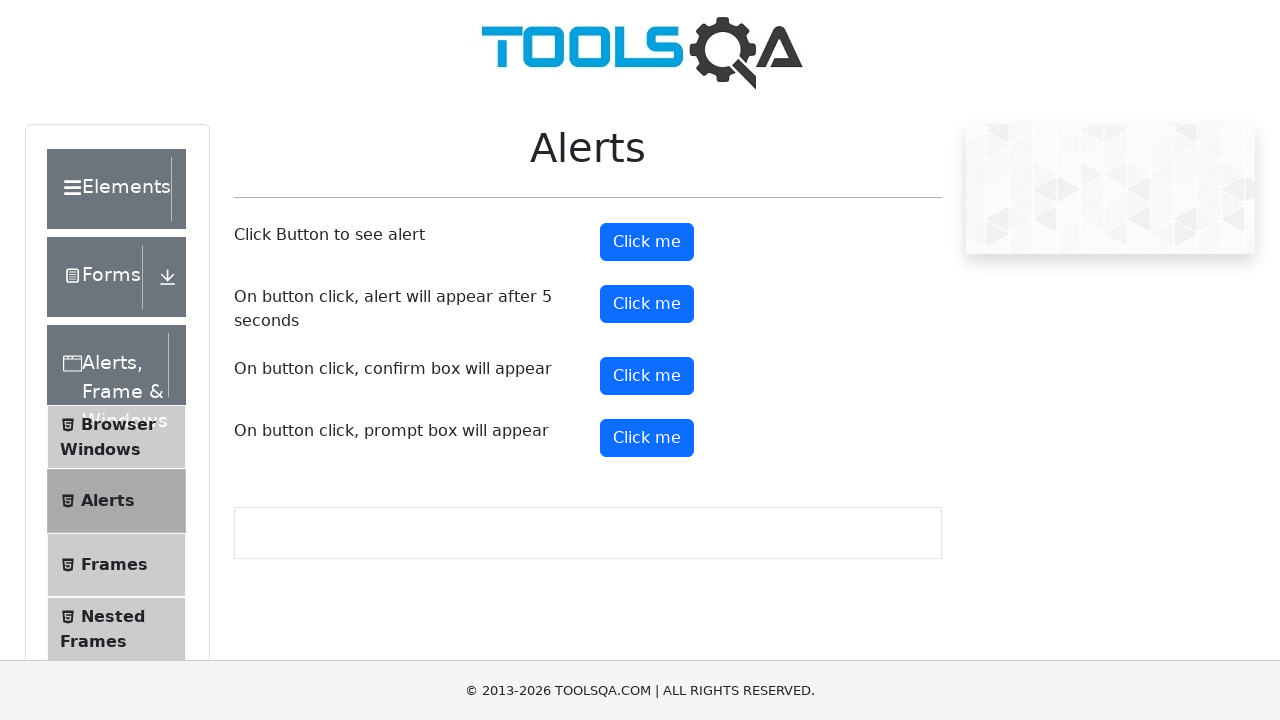

Clicked the timer alert button at (647, 304) on #timerAlertButton
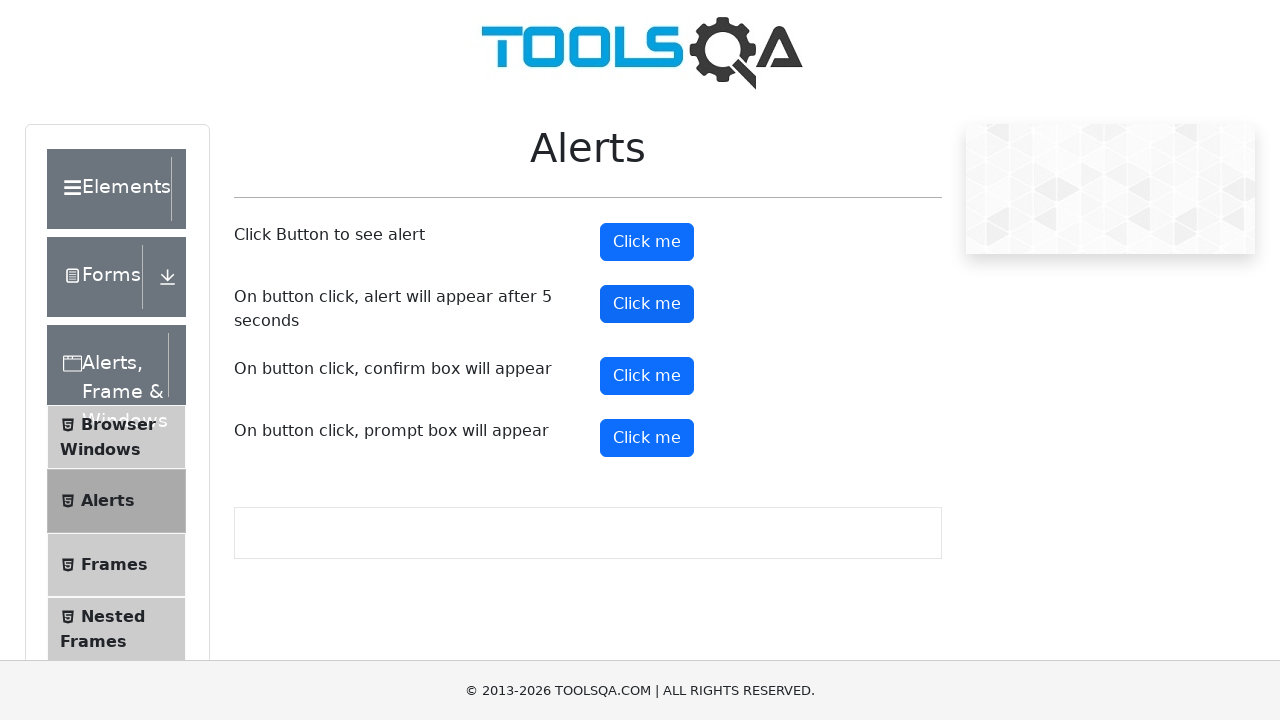

Waited 6 seconds for timed alert to appear and be dismissed
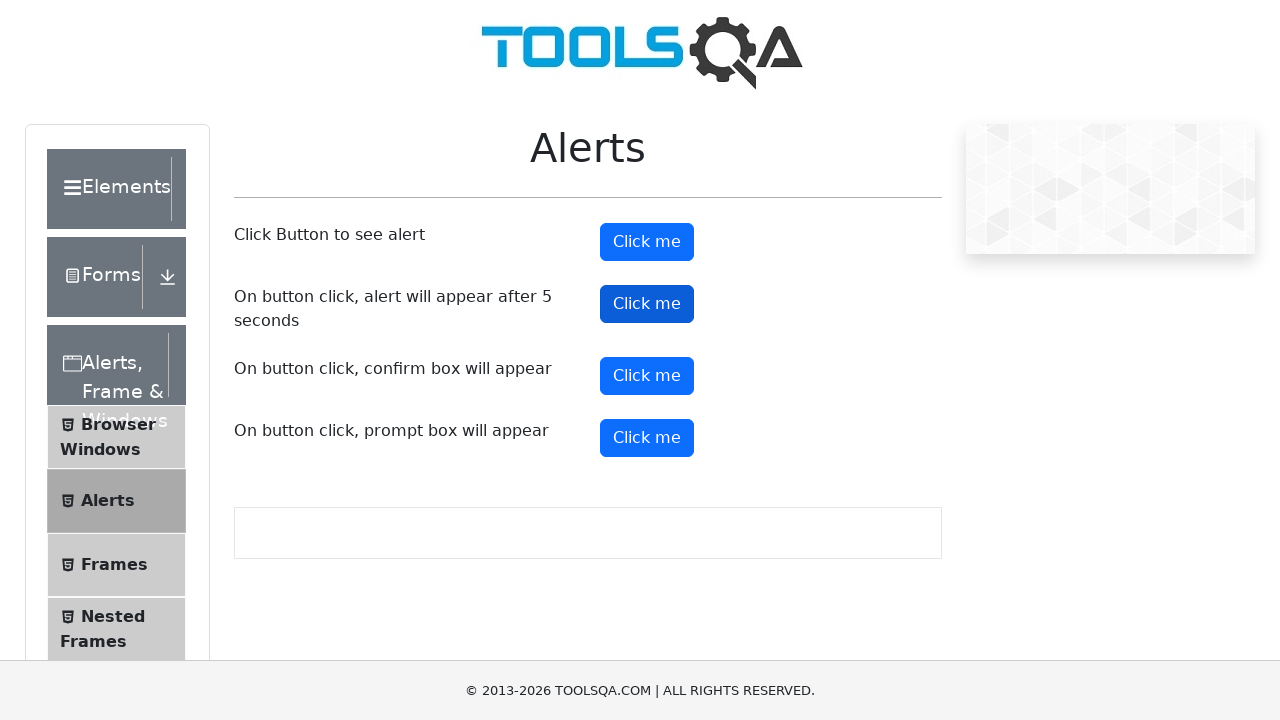

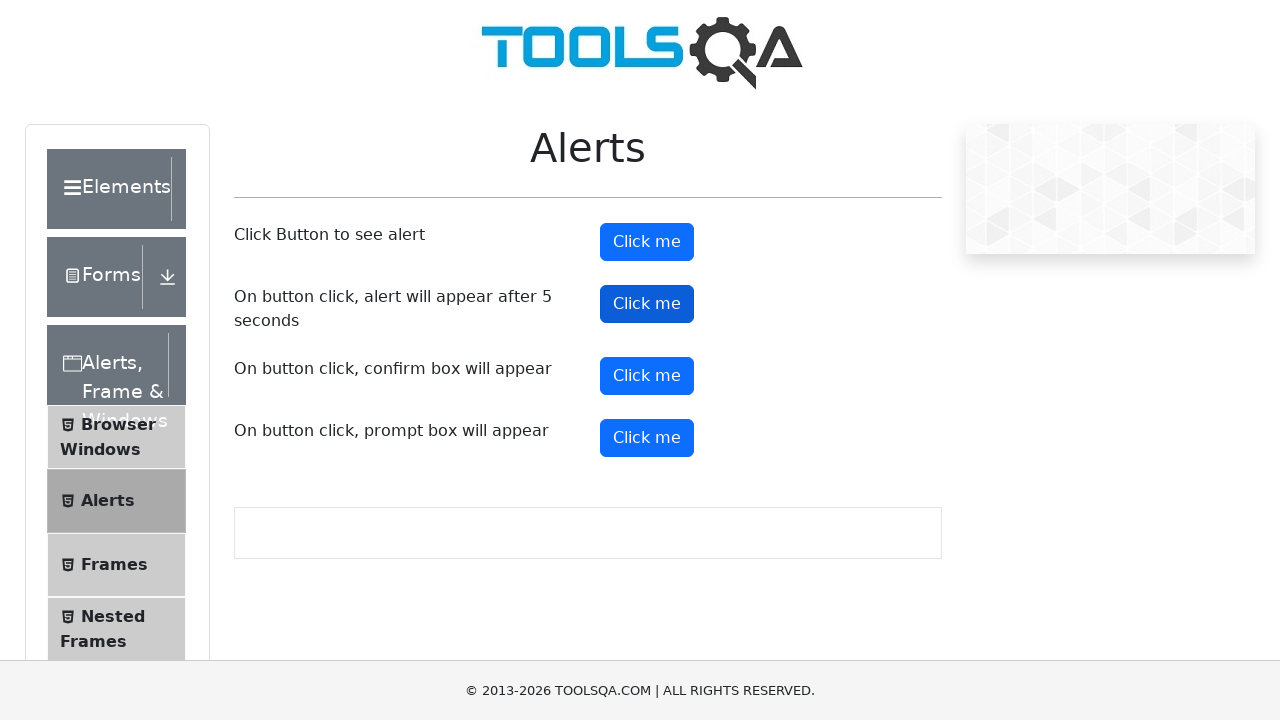